Tests navigation to the delivery page by scrolling to and clicking a footer link, then verifying the URL changes correctly

Starting URL: https://www.21vek.by/

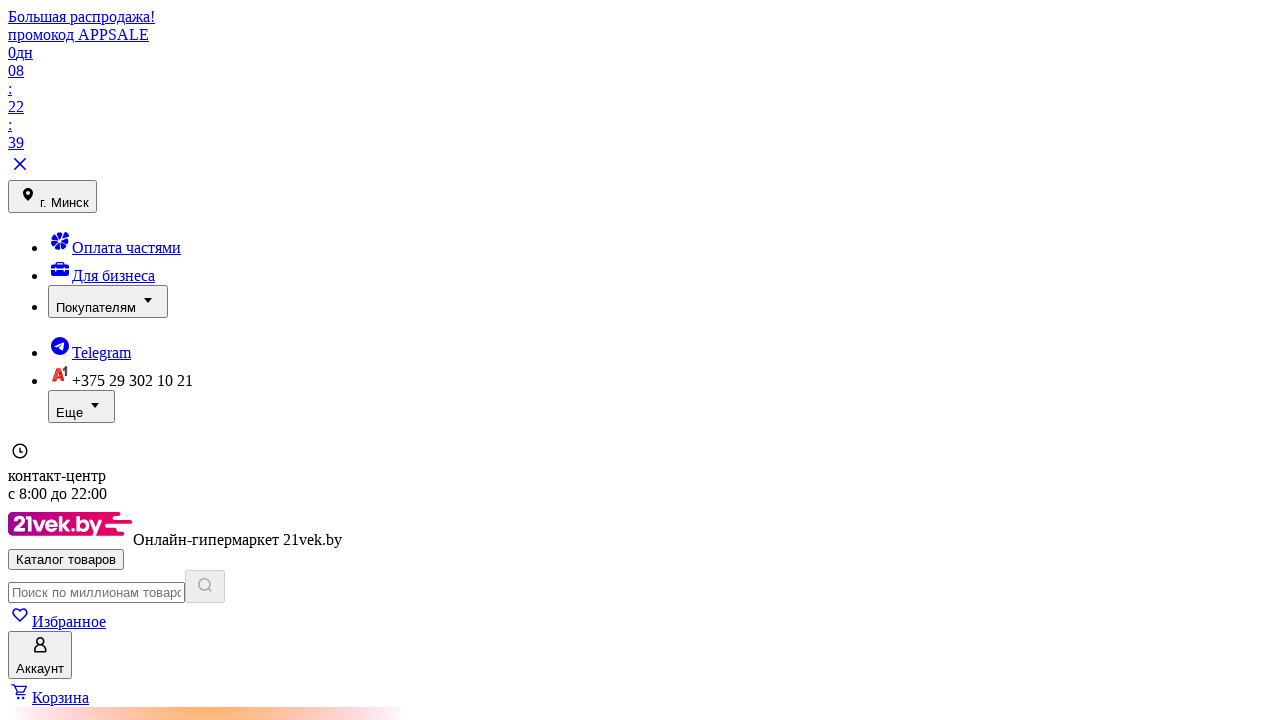

Located footer delivery link
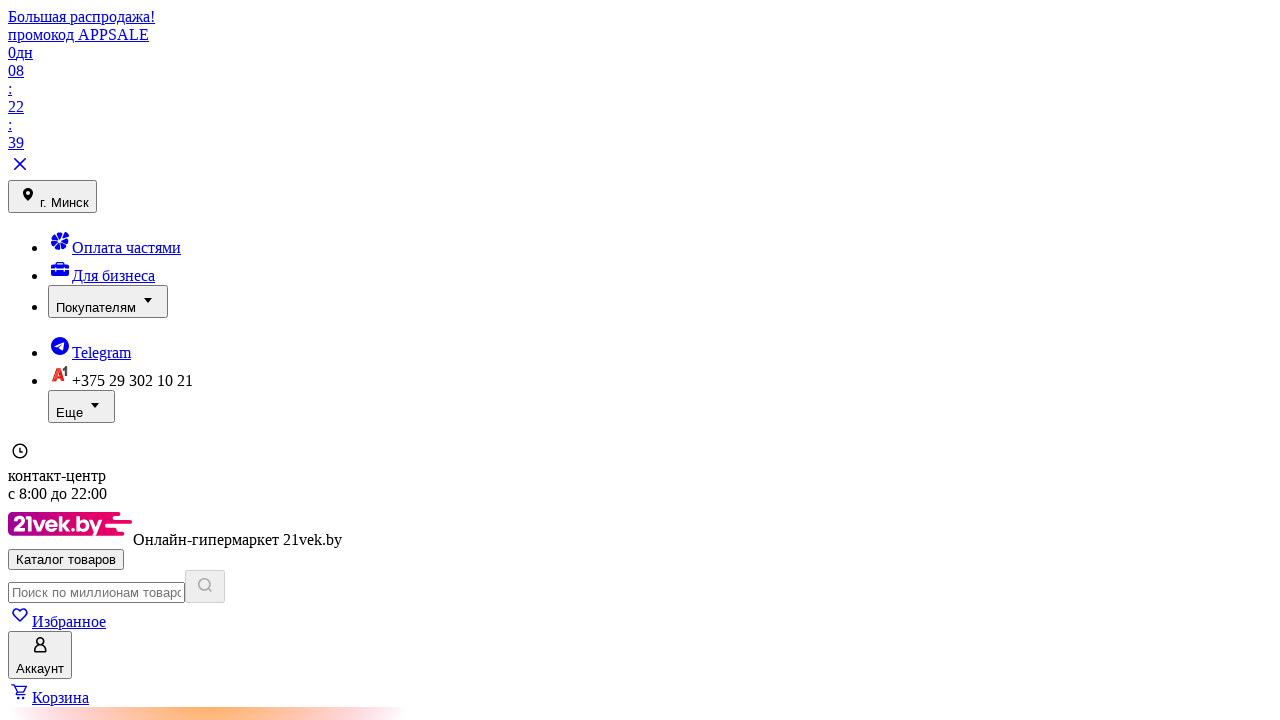

Scrolled footer delivery link into view
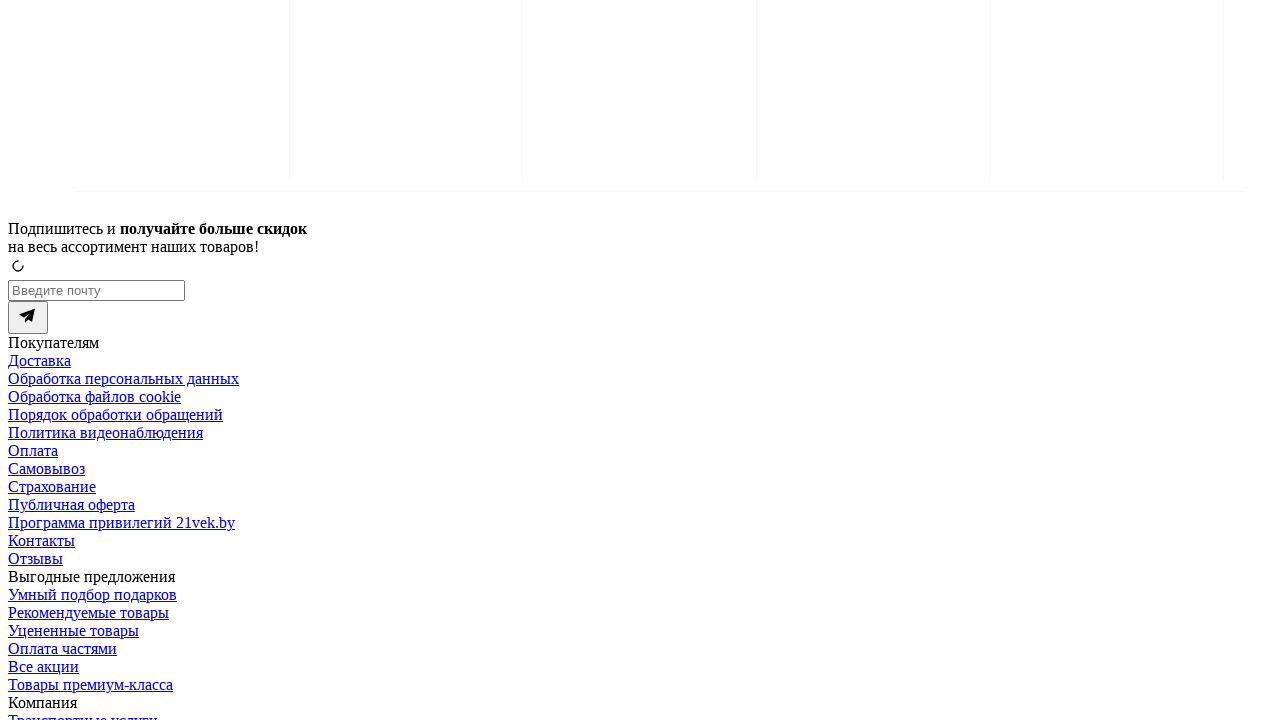

Clicked footer delivery link at (40, 360) on xpath=//*[@id="footer-inner"]/div/div/div[1]/div[1]/div[2]/a
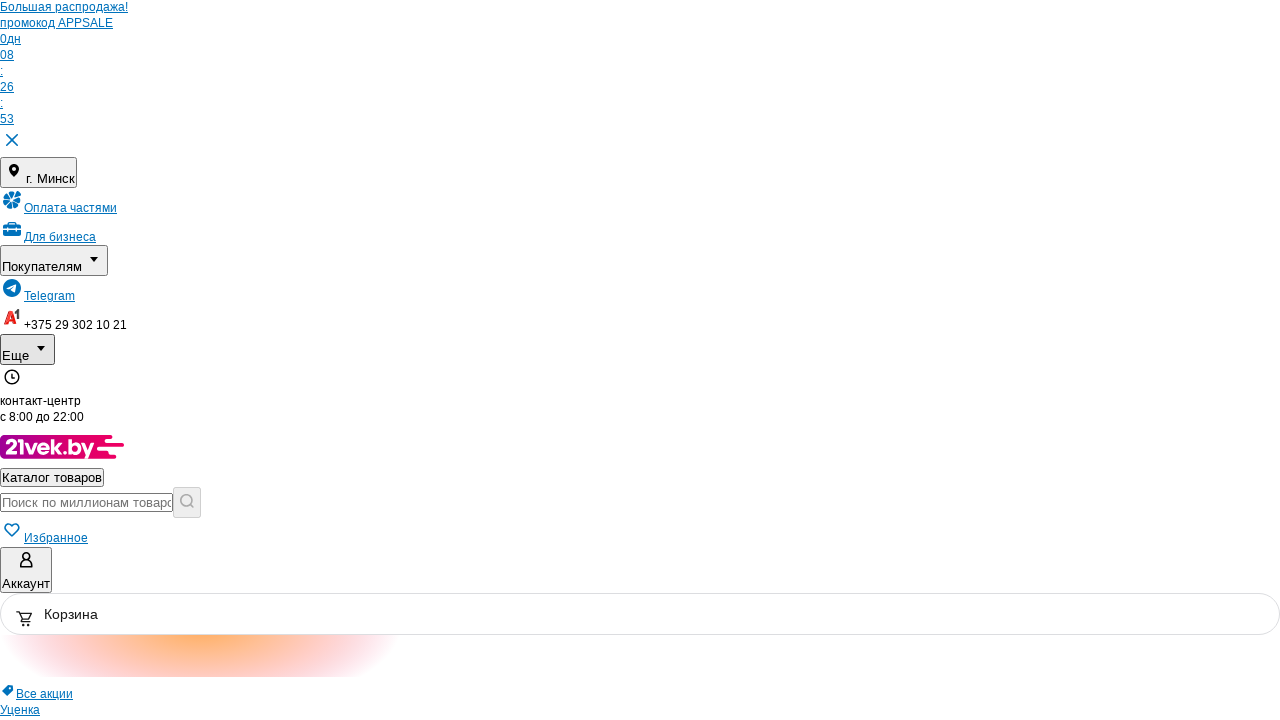

Navigated to delivery page - URL verified as https://www.21vek.by/services/delivery.html
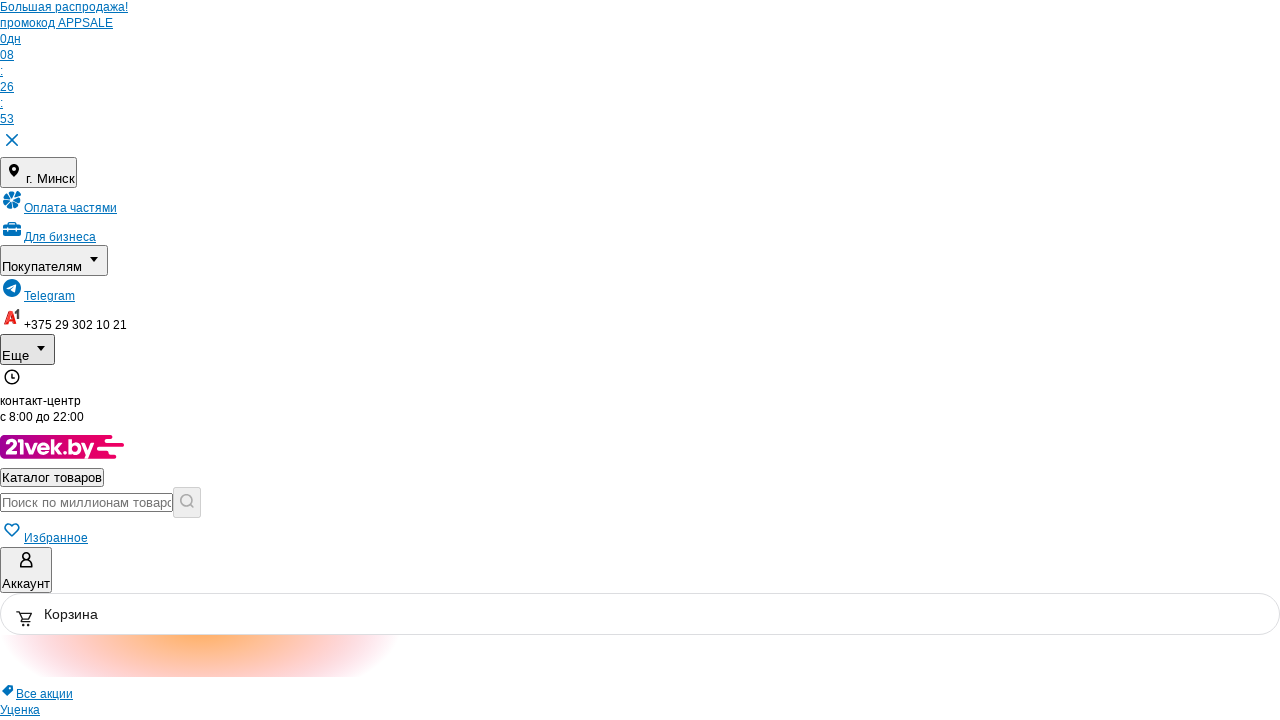

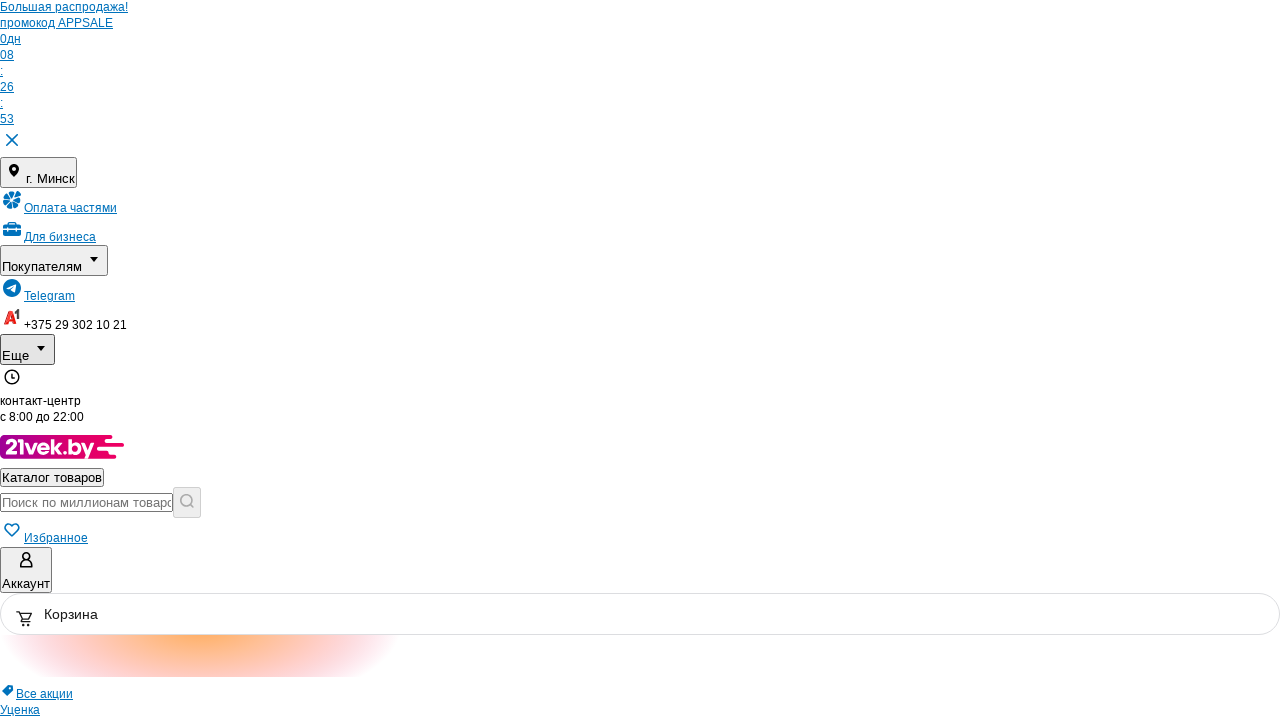